Tests JavaScript alert/prompt dialog functionality by clicking a button to trigger an alert, entering text into the prompt, and dismissing it

Starting URL: http://www.echoecho.com/javascript4.htm

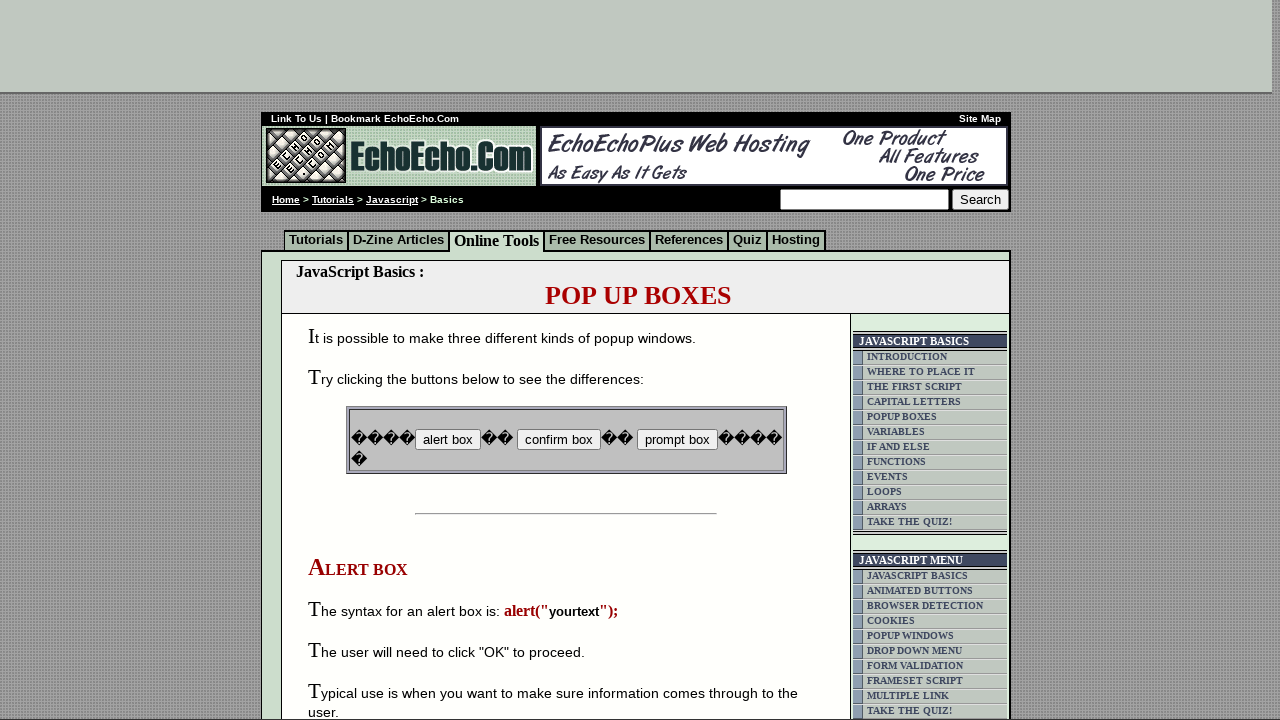

Registered dialog handler to manage JavaScript alerts/prompts
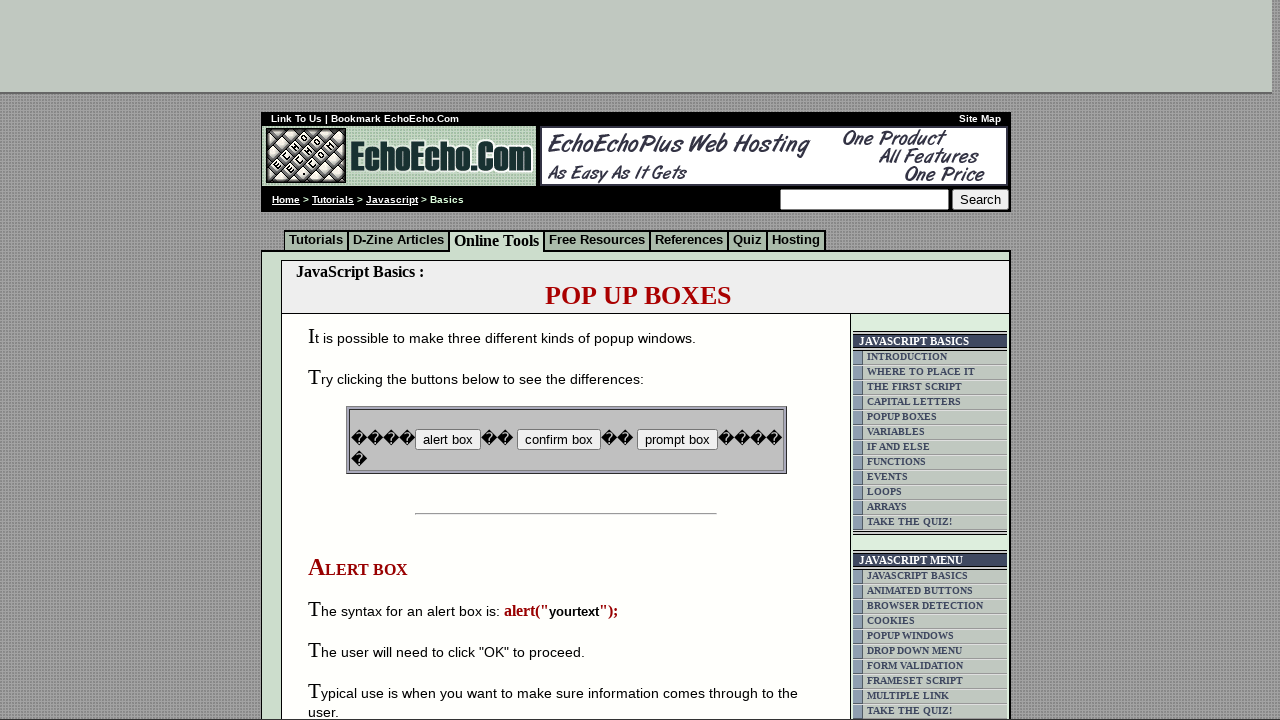

Page loaded with networkidle state
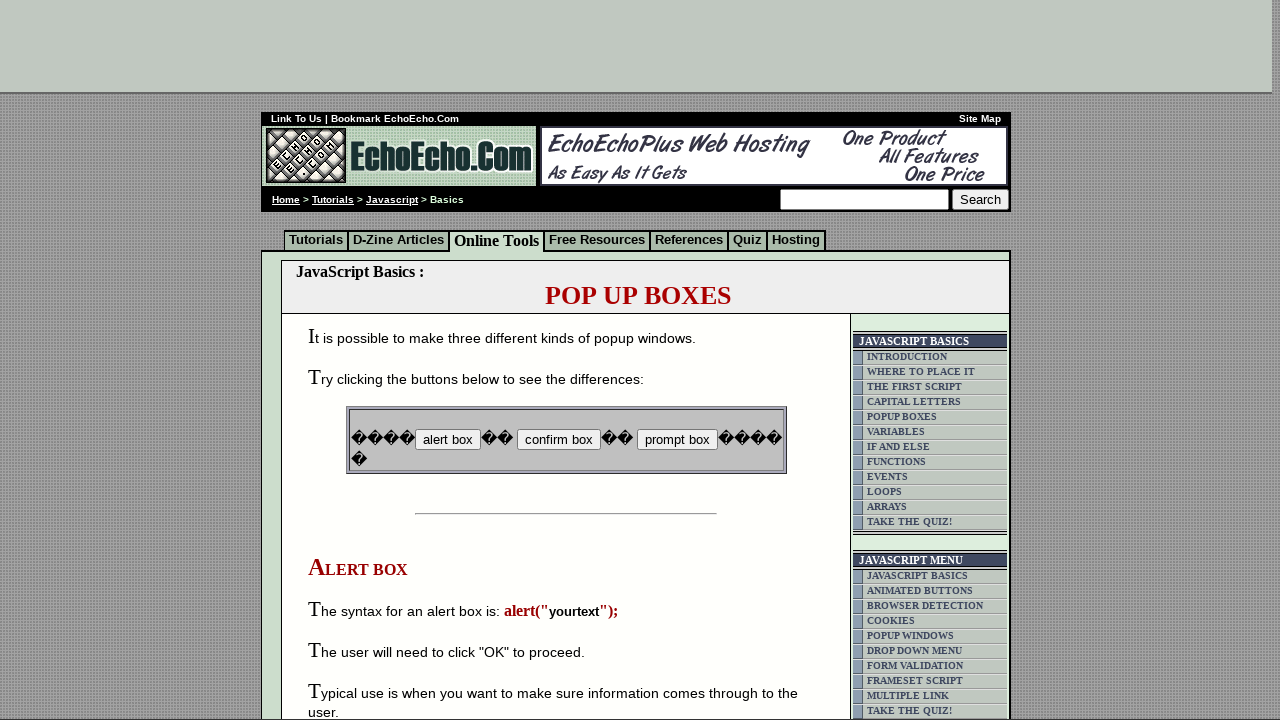

Clicked button B3 to trigger JavaScript alert/prompt dialog at (677, 440) on input[name='B3']
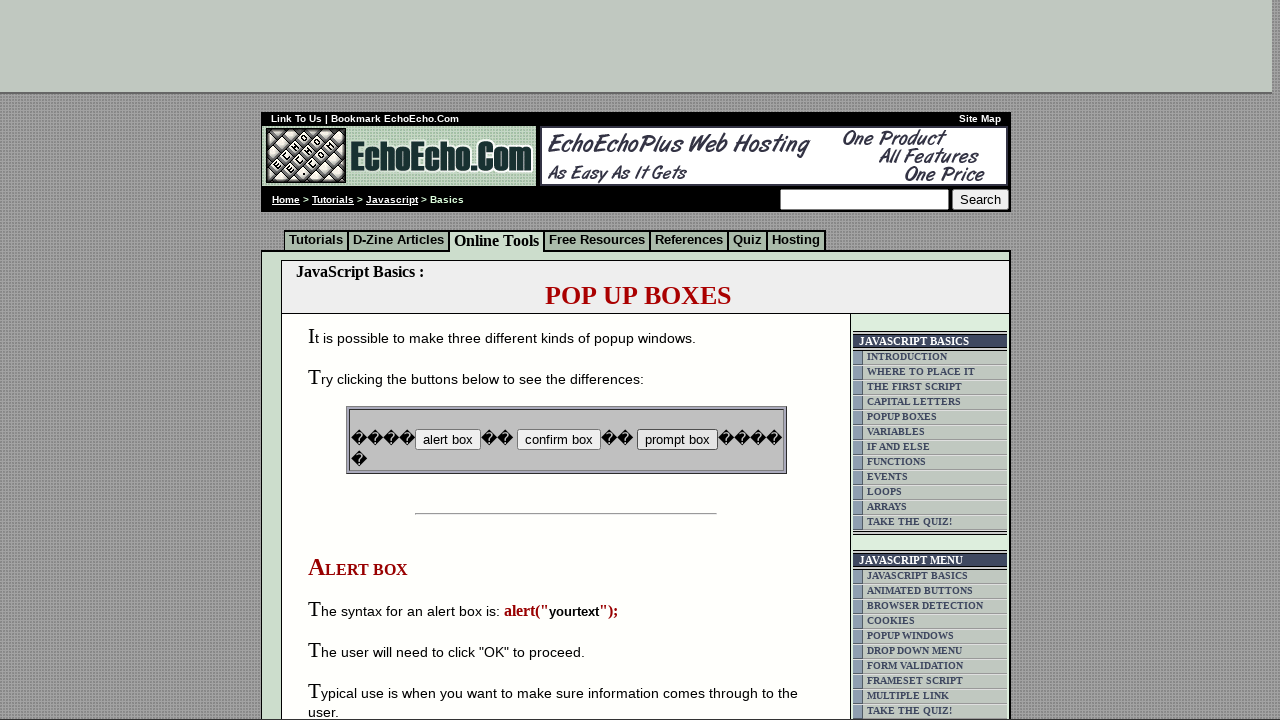

Waited for dialog interaction to complete
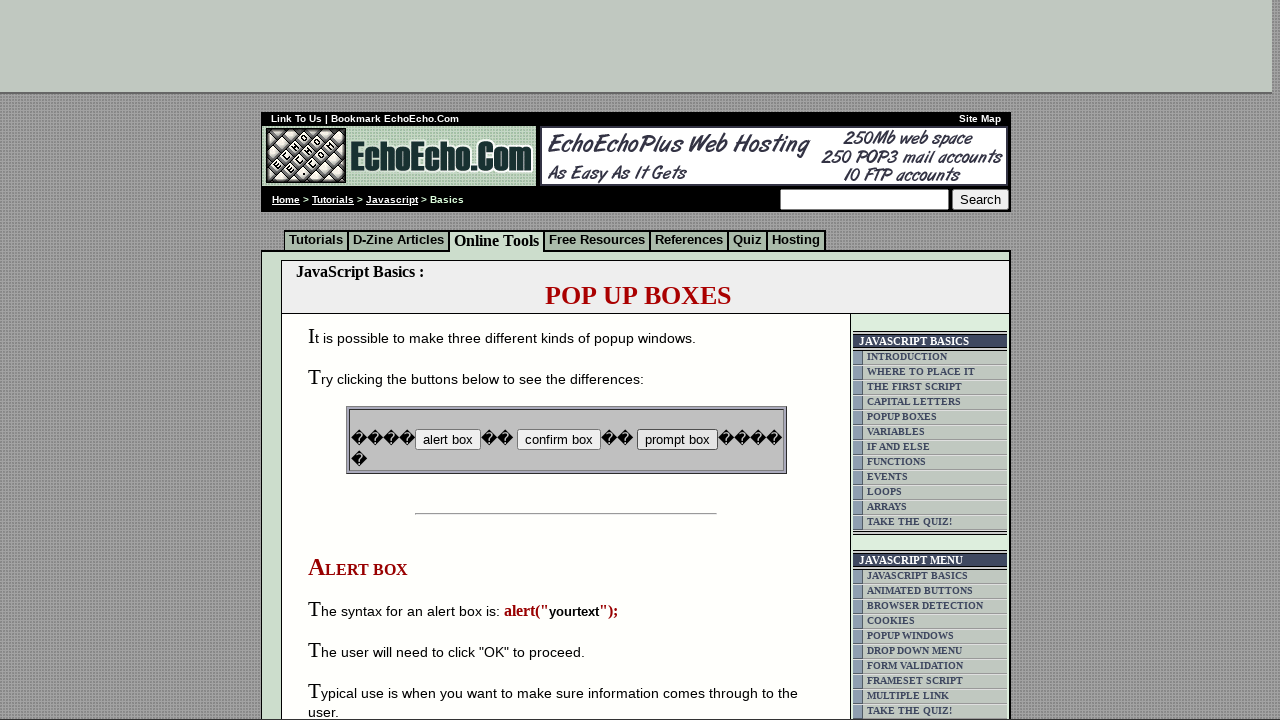

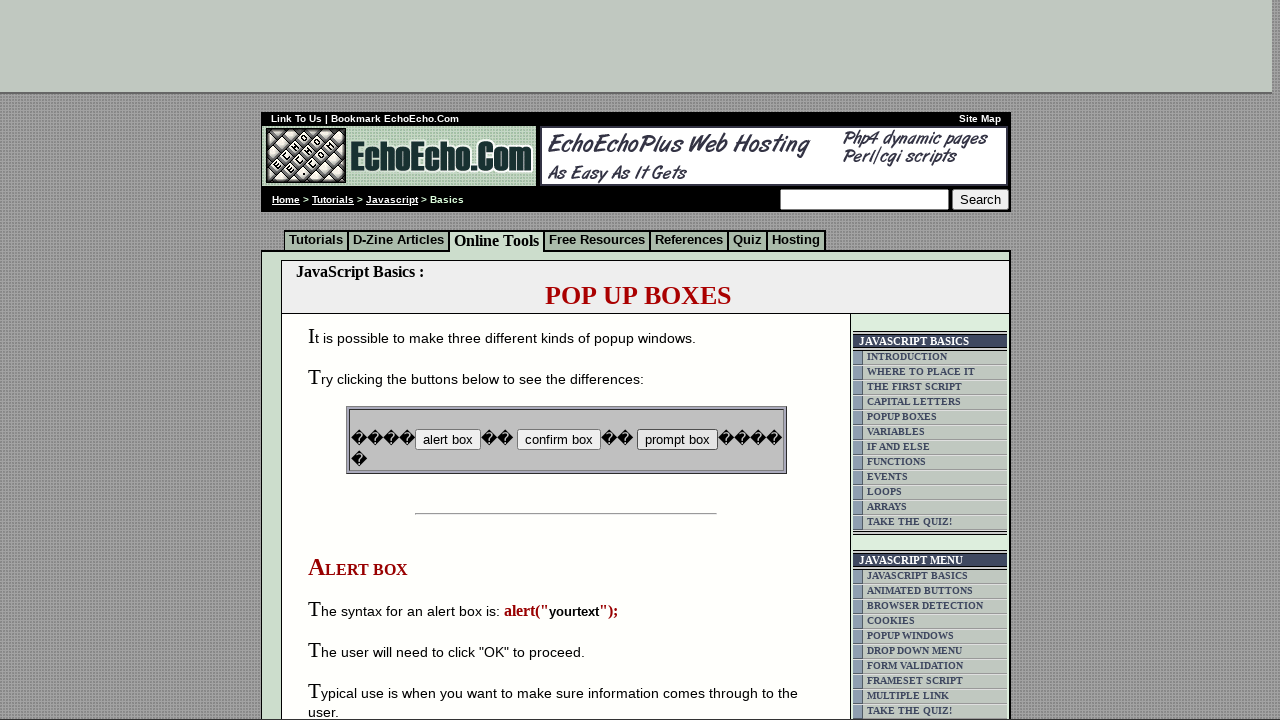